Tests resizing a restricted resizable box by dragging its resize handle to expand the box within its constraints

Starting URL: https://demoqa.com/resizable

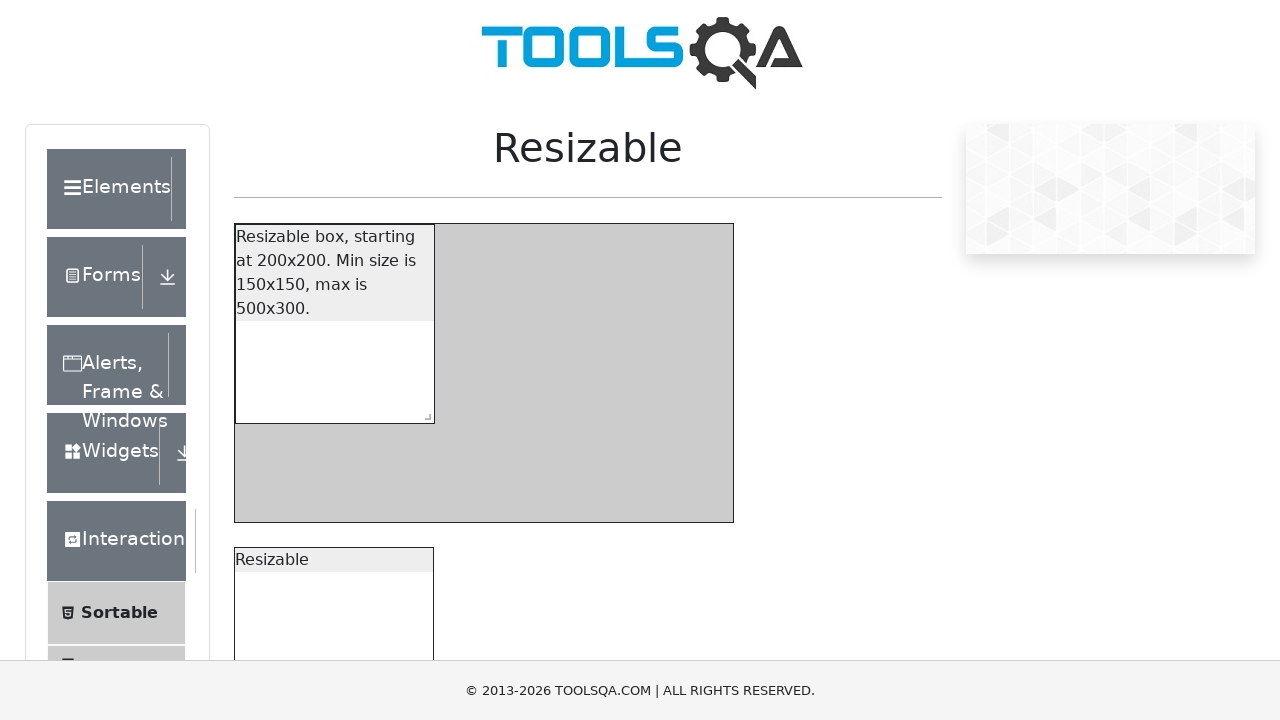

Waited for restricted resizable box to be visible
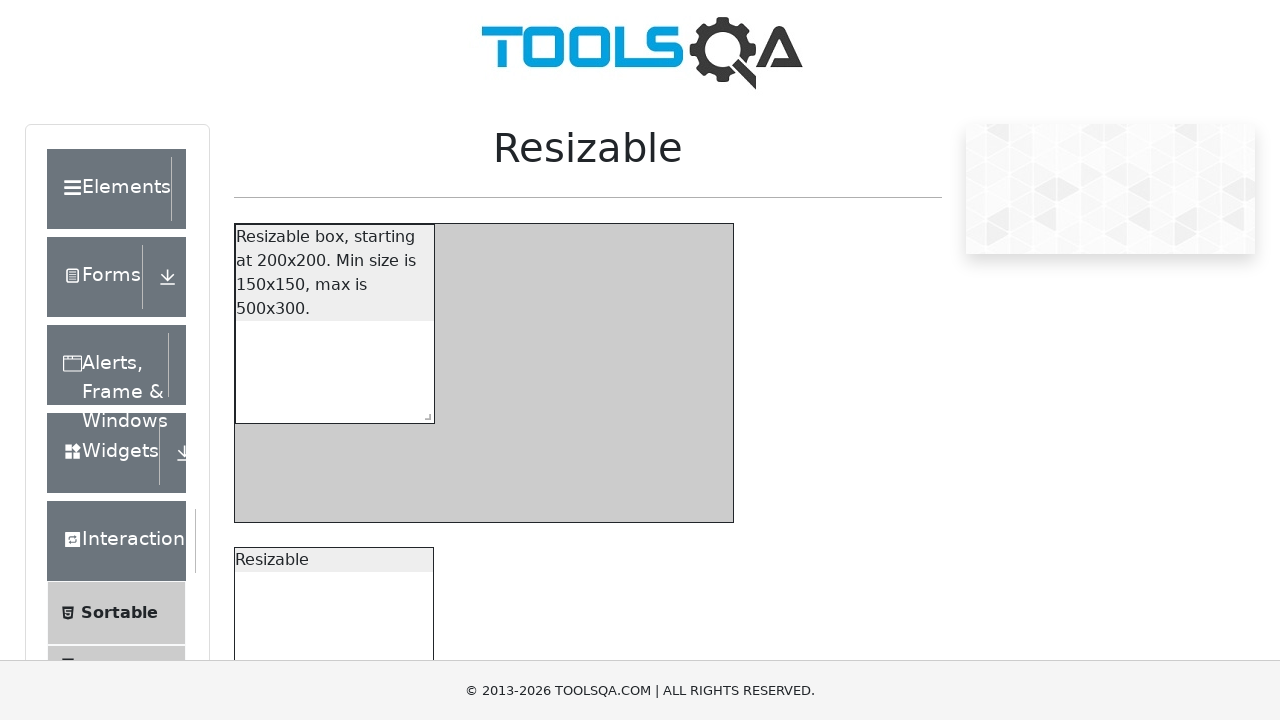

Located the resize handle of the restricted box
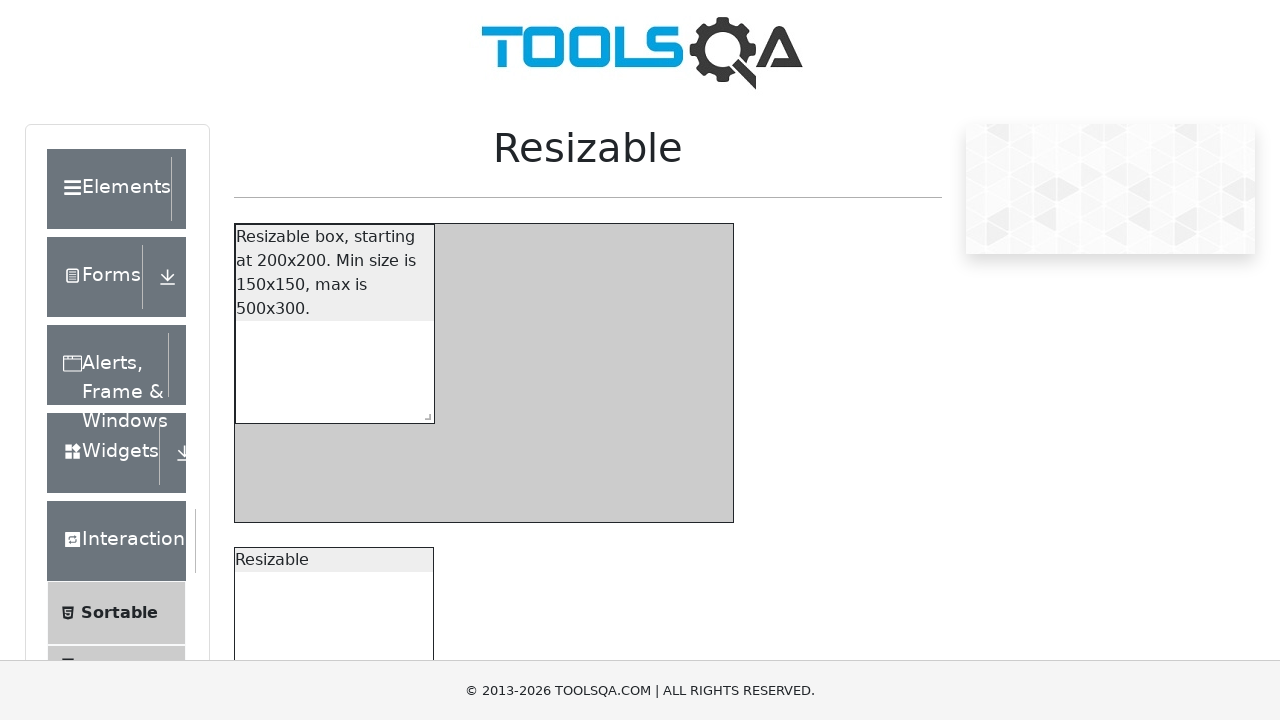

Dragged resize handle to expand restricted box within constraints at (788, 583)
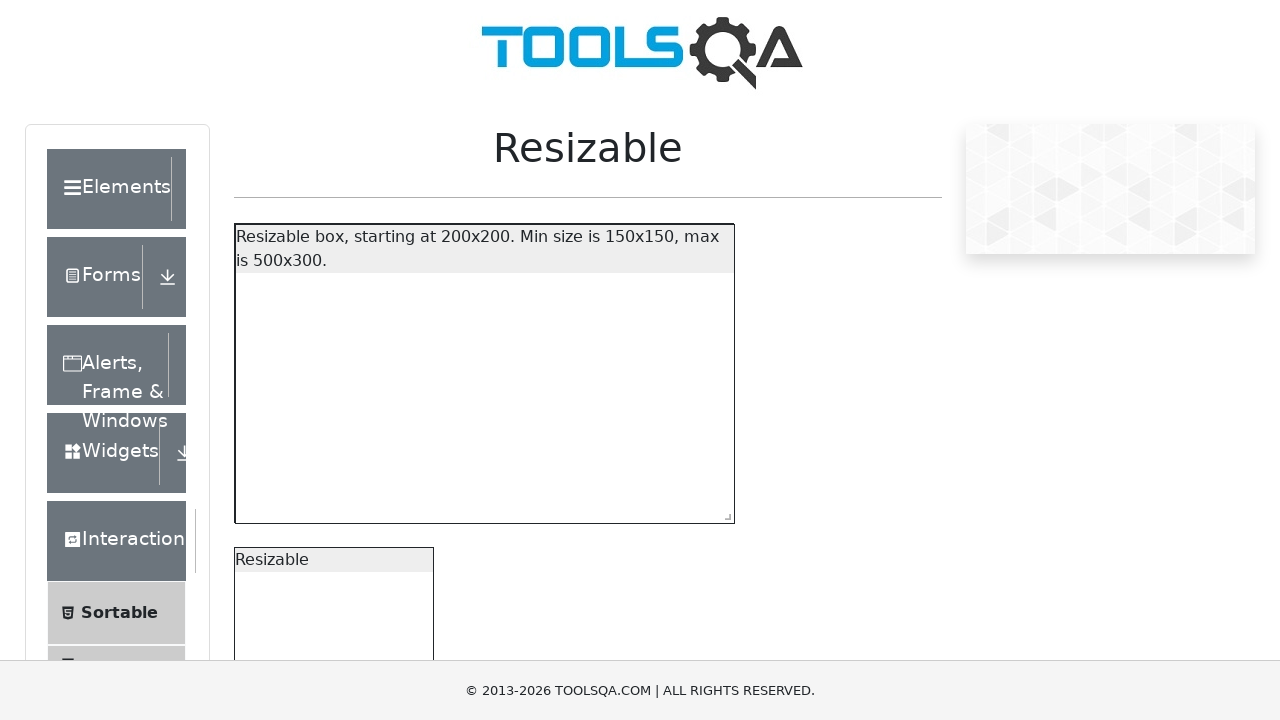

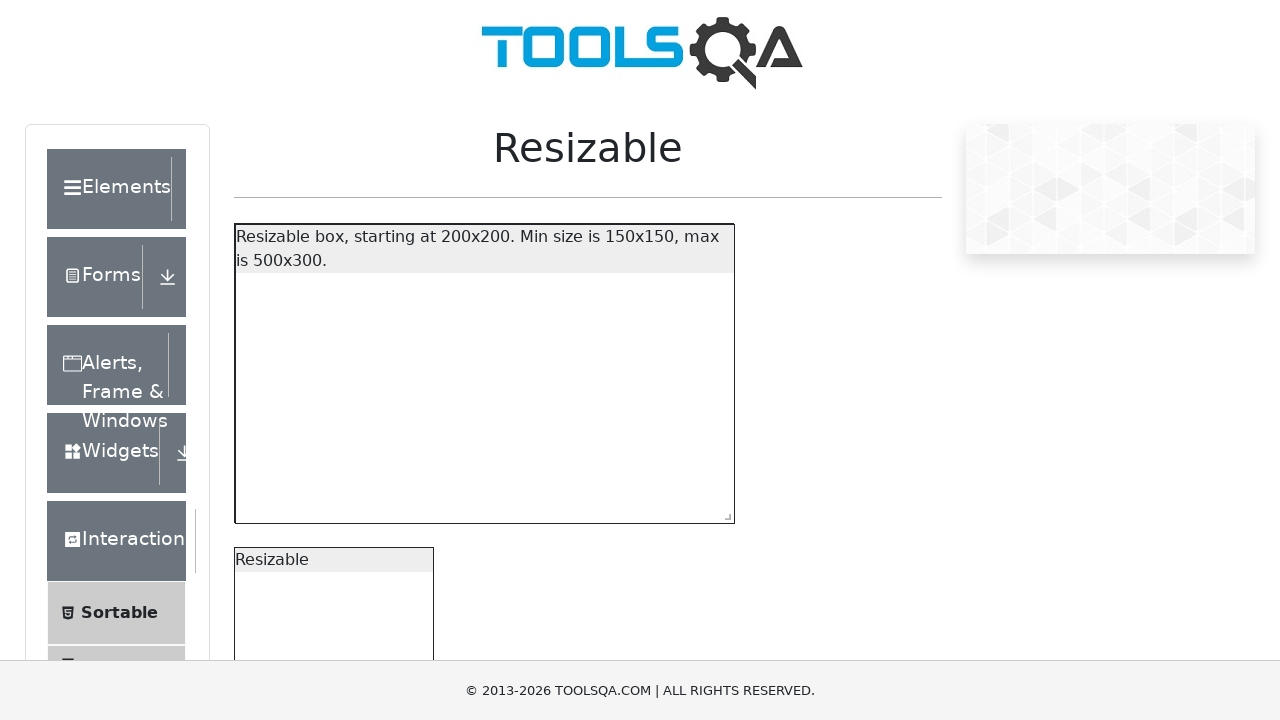